Tests the World Bank data search functionality by entering a country name (India) in the selector field and clicking on the autocomplete suggestion that appears.

Starting URL: https://data.worldbank.org/

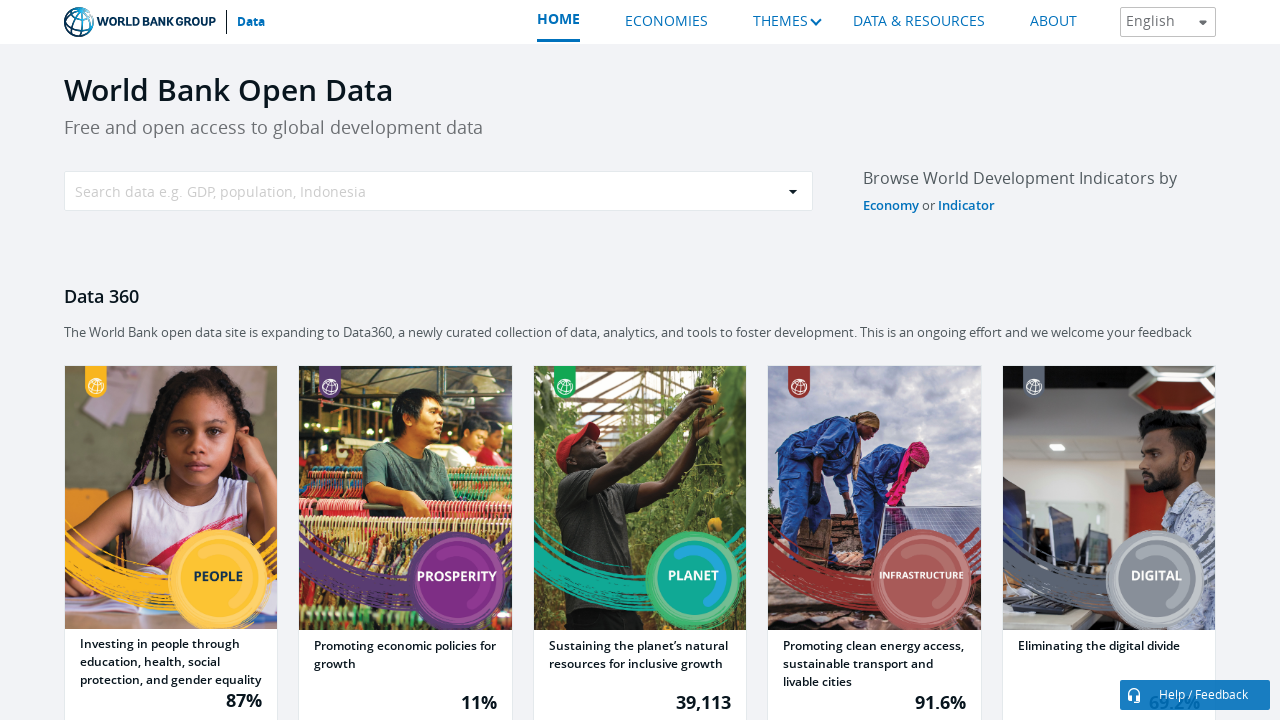

Filled country selector field with 'India' on #selector
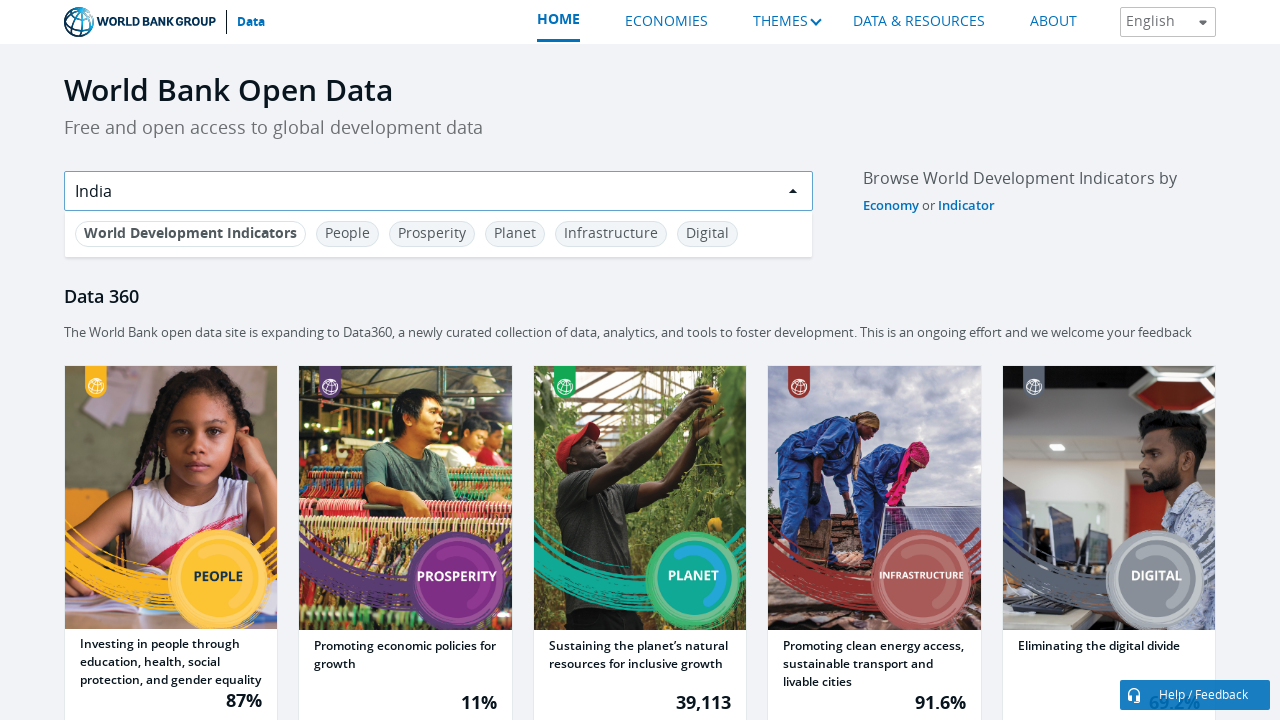

Autocomplete suggestion for India became visible
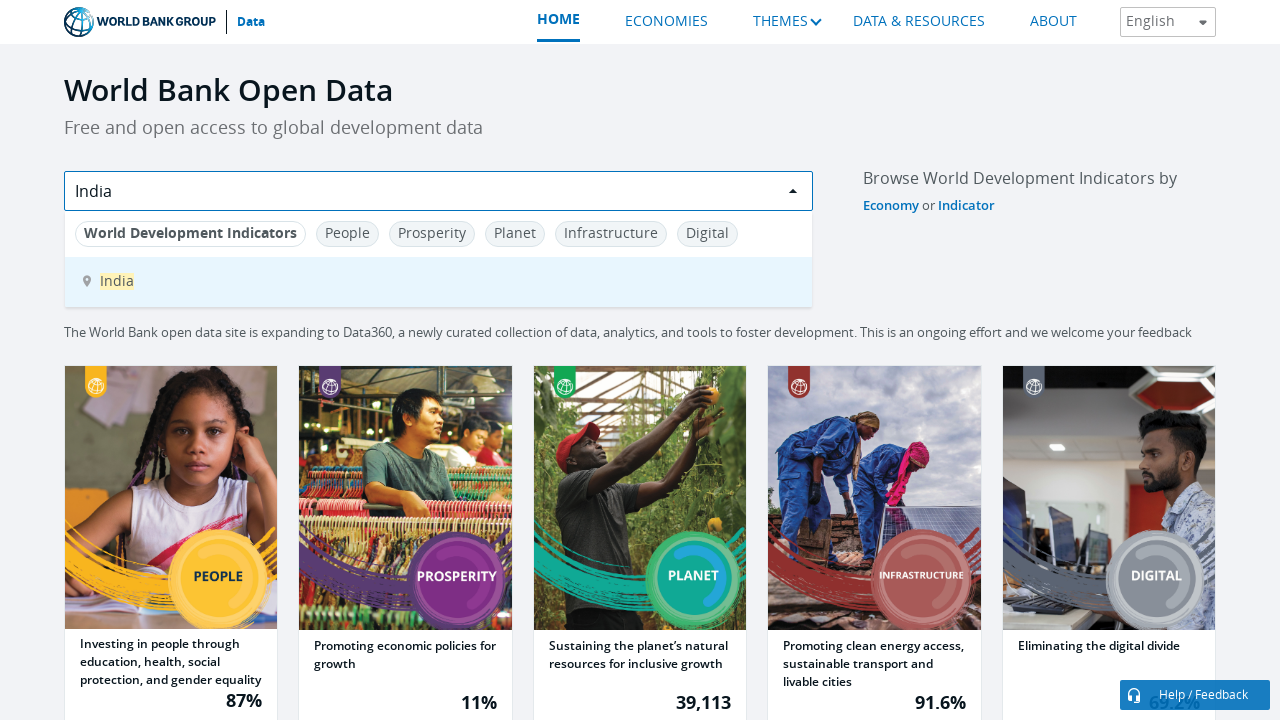

Clicked on the India autocomplete suggestion at (117, 282) on .highlighted-selection > div:nth-child(1) > b:nth-child(1)
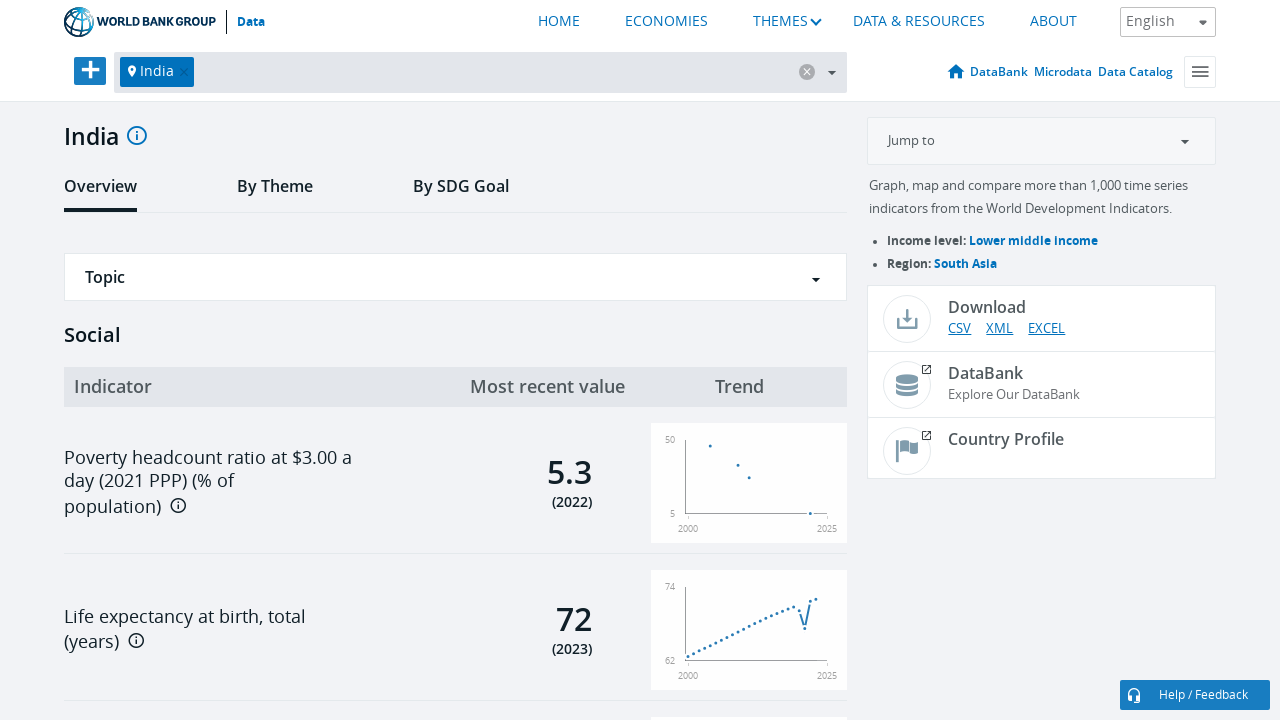

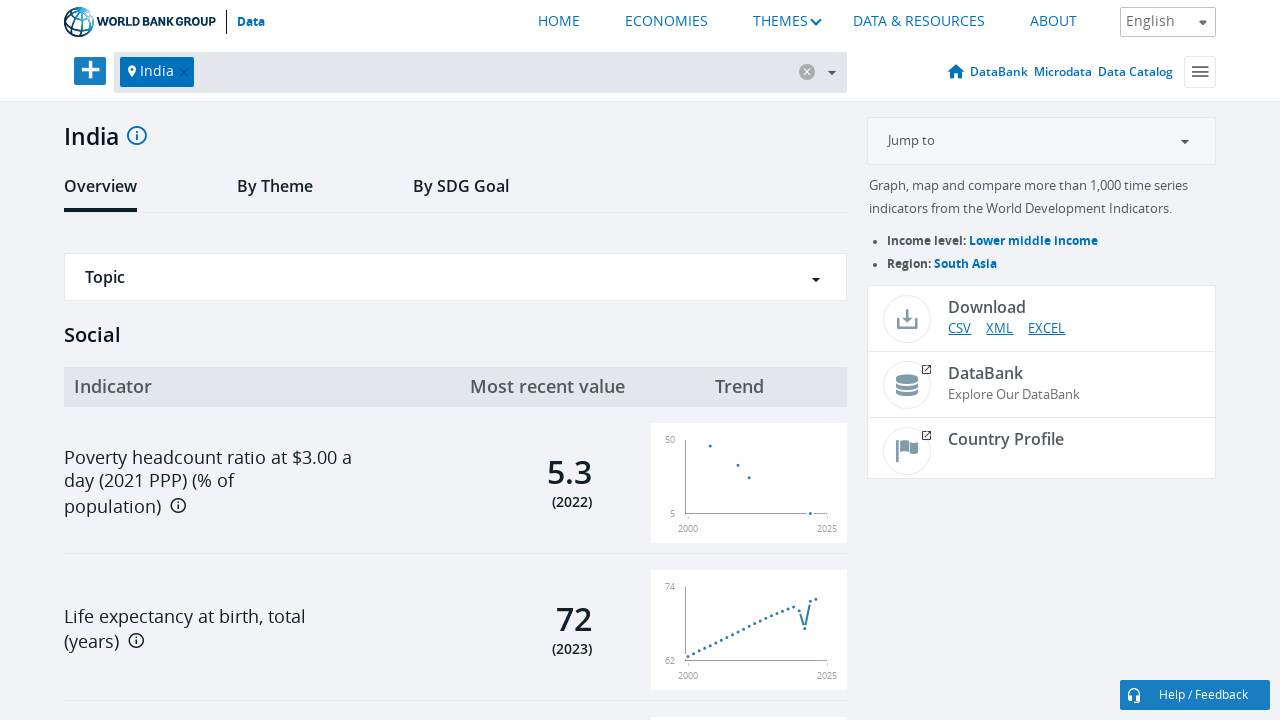